Tests add and remove elements functionality by clicking the Add button to create a Delete button, then clicking Delete to remove it, repeating this sequence twice.

Starting URL: http://the-internet.herokuapp.com/add_remove_elements/

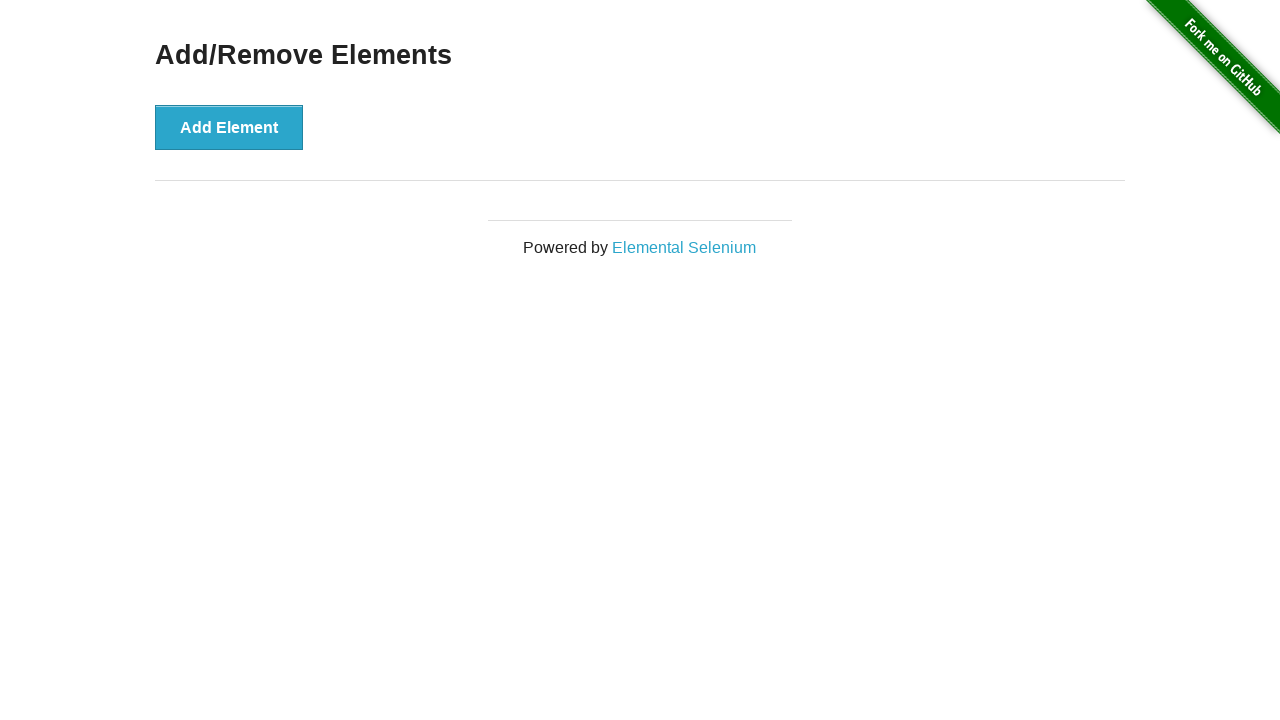

Clicked Add button to create a Delete element at (229, 127) on xpath=//button[contains(.,'Add')]
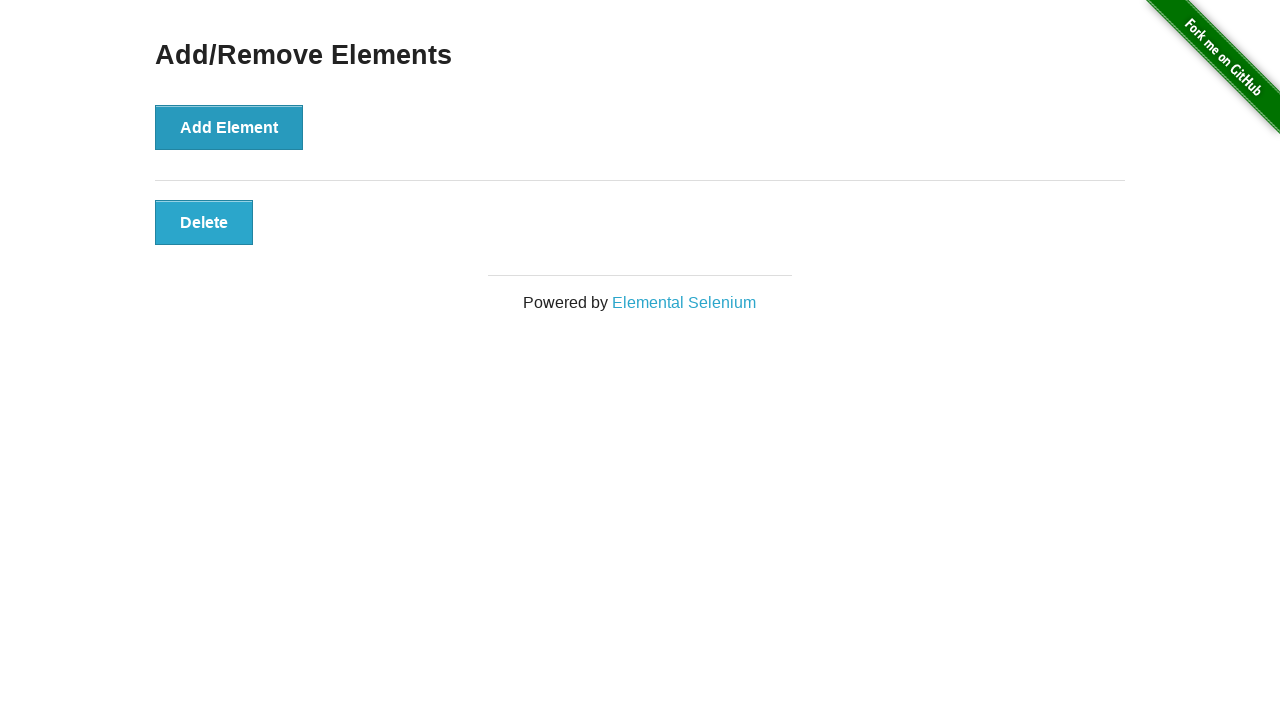

Clicked the Delete button that appeared at (204, 222) on xpath=//button[contains(.,'Delete')]
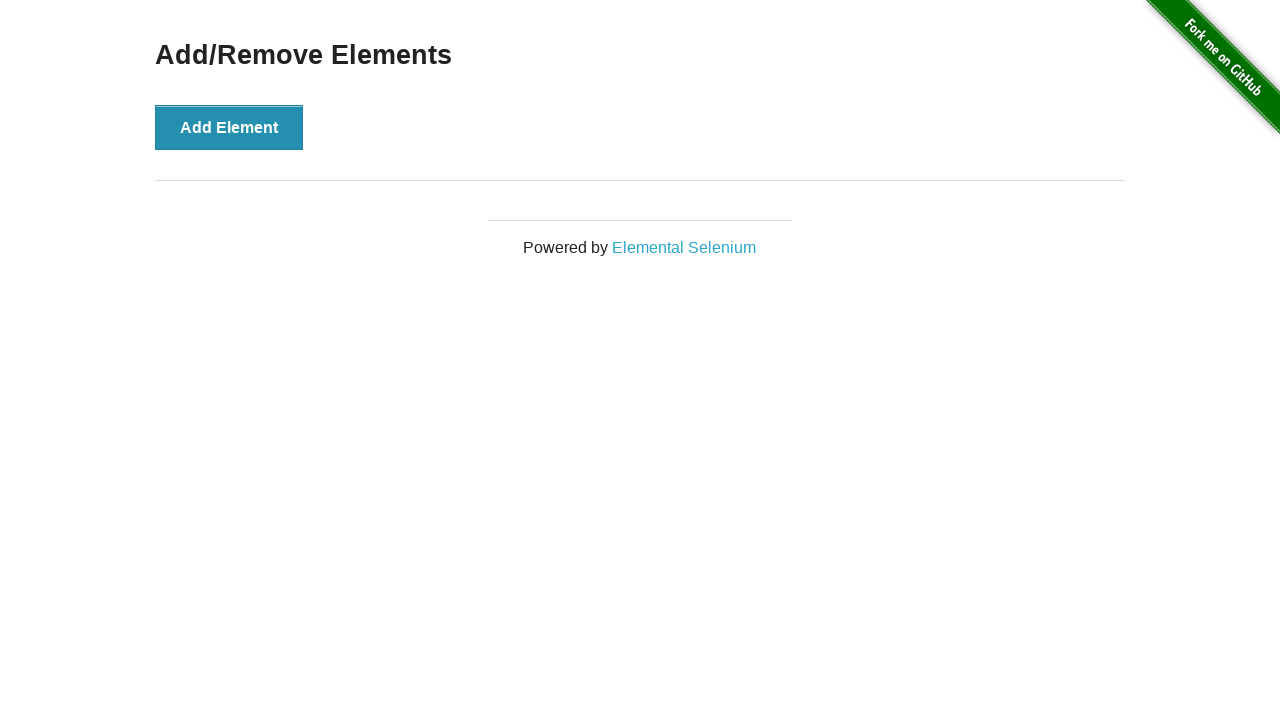

Clicked Add button again to create another Delete element at (229, 127) on xpath=//button[contains(.,'Add')]
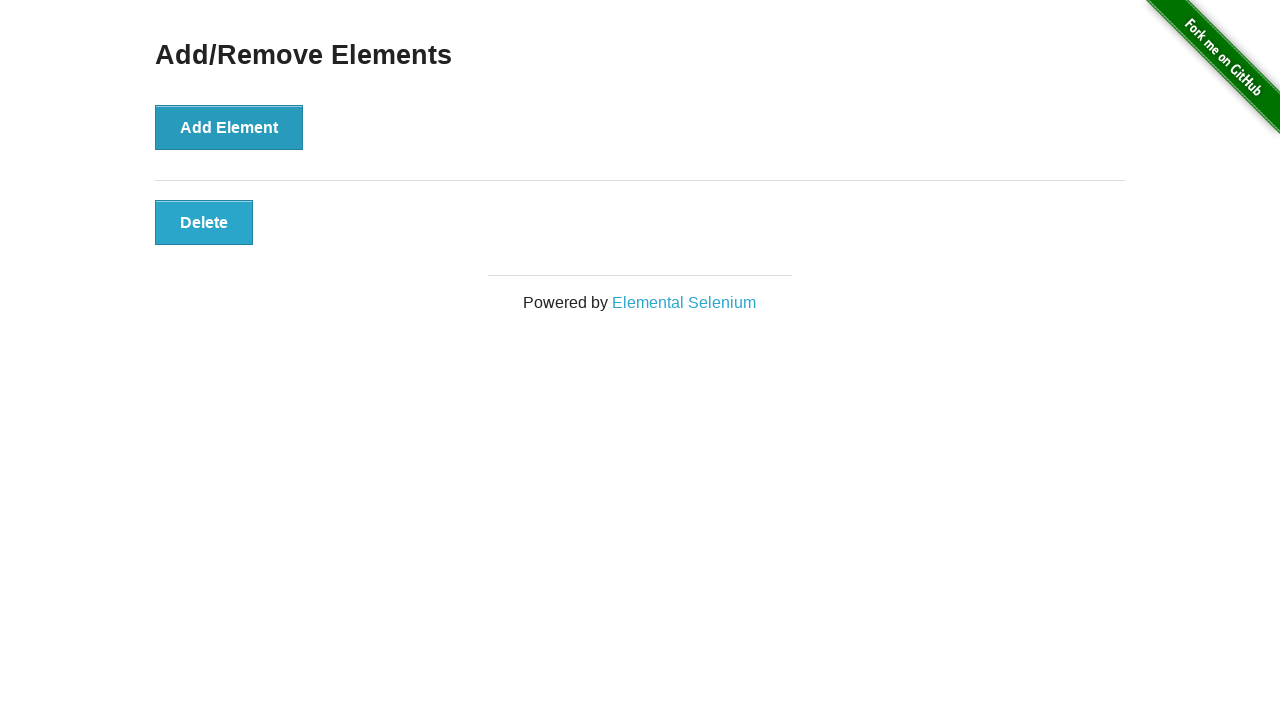

Clicked Delete button again to remove the element at (204, 222) on xpath=//button[contains(.,'Delete')]
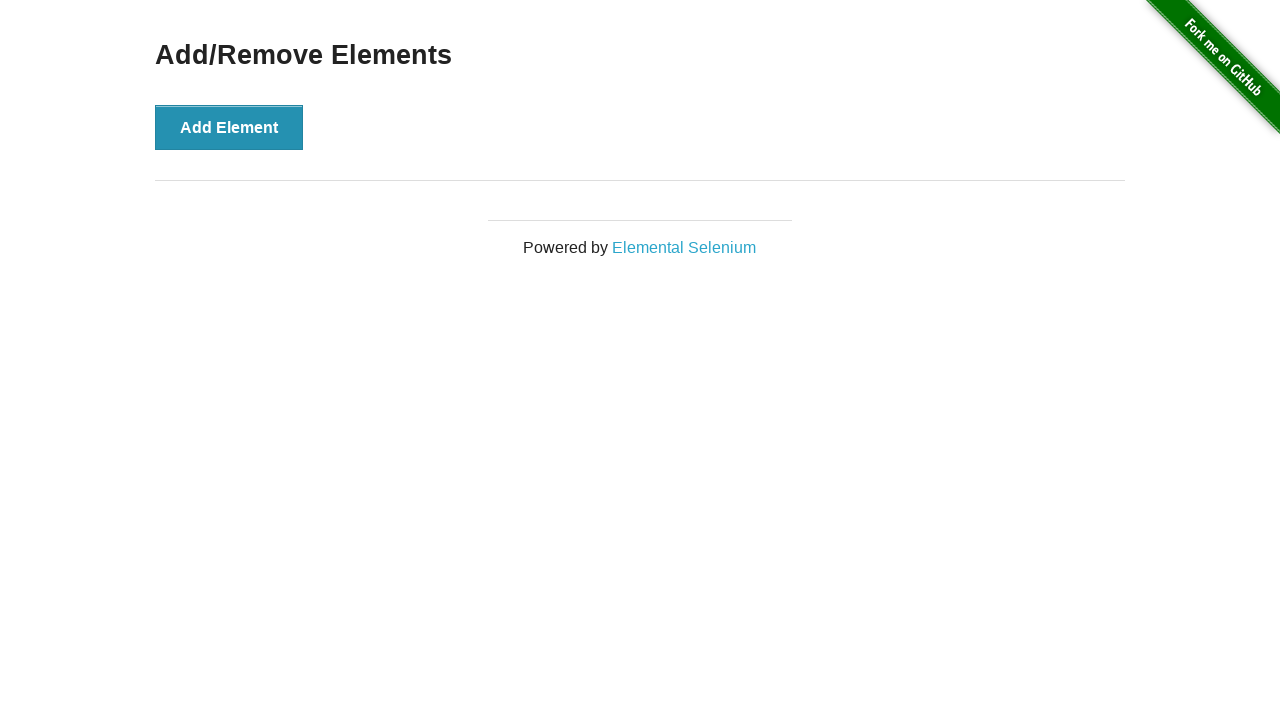

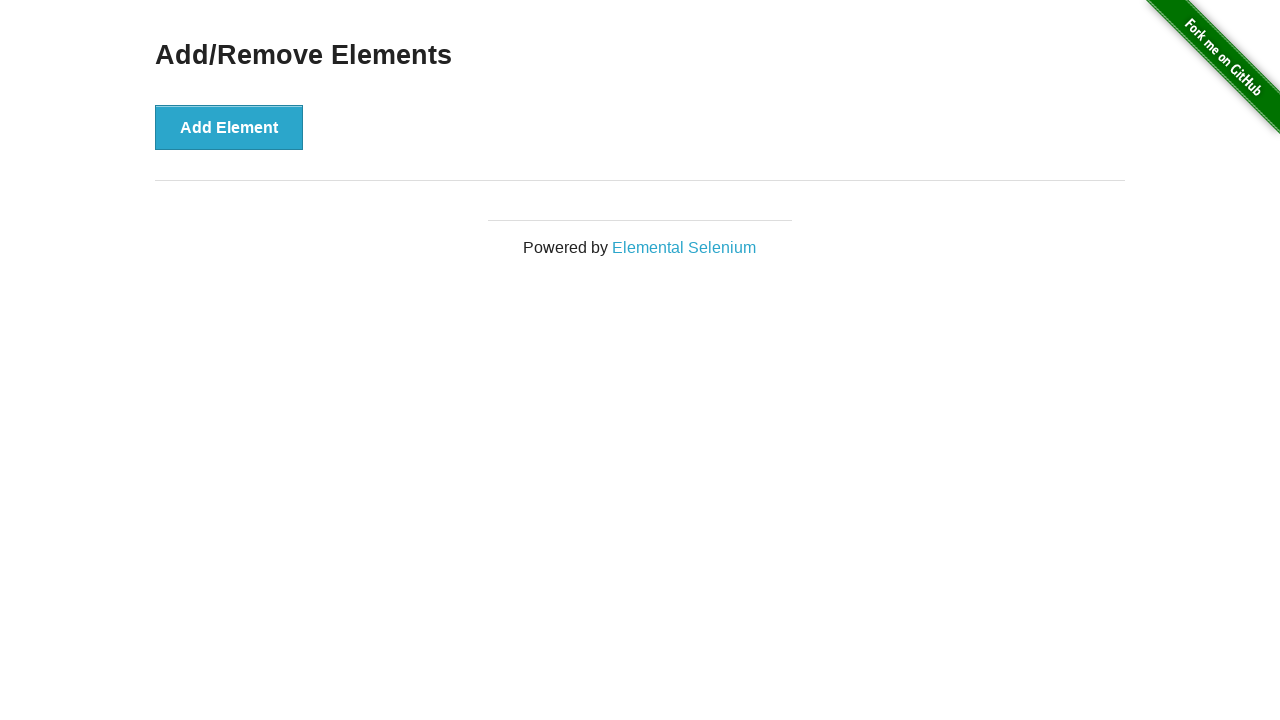